Tests dynamic loading by clicking the start button and waiting for the content to appear

Starting URL: https://the-internet.herokuapp.com/dynamic_loading/1

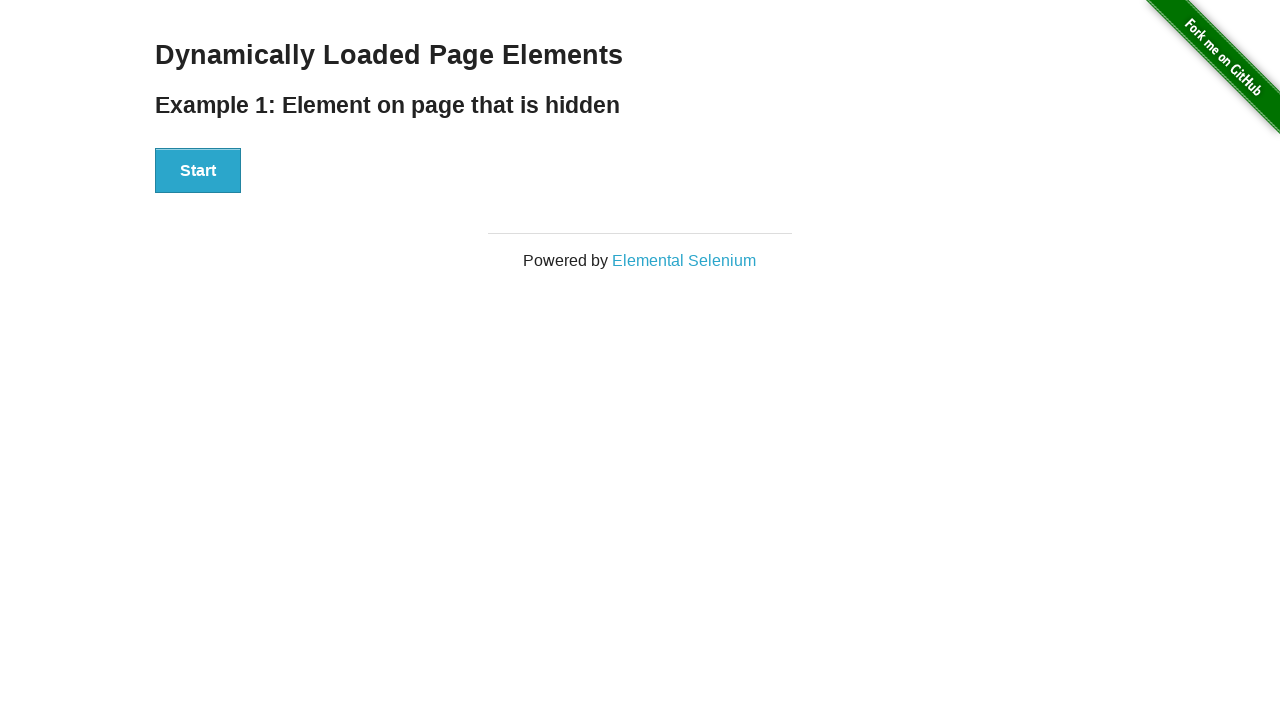

Clicked the start button to trigger dynamic loading at (198, 171) on #start button
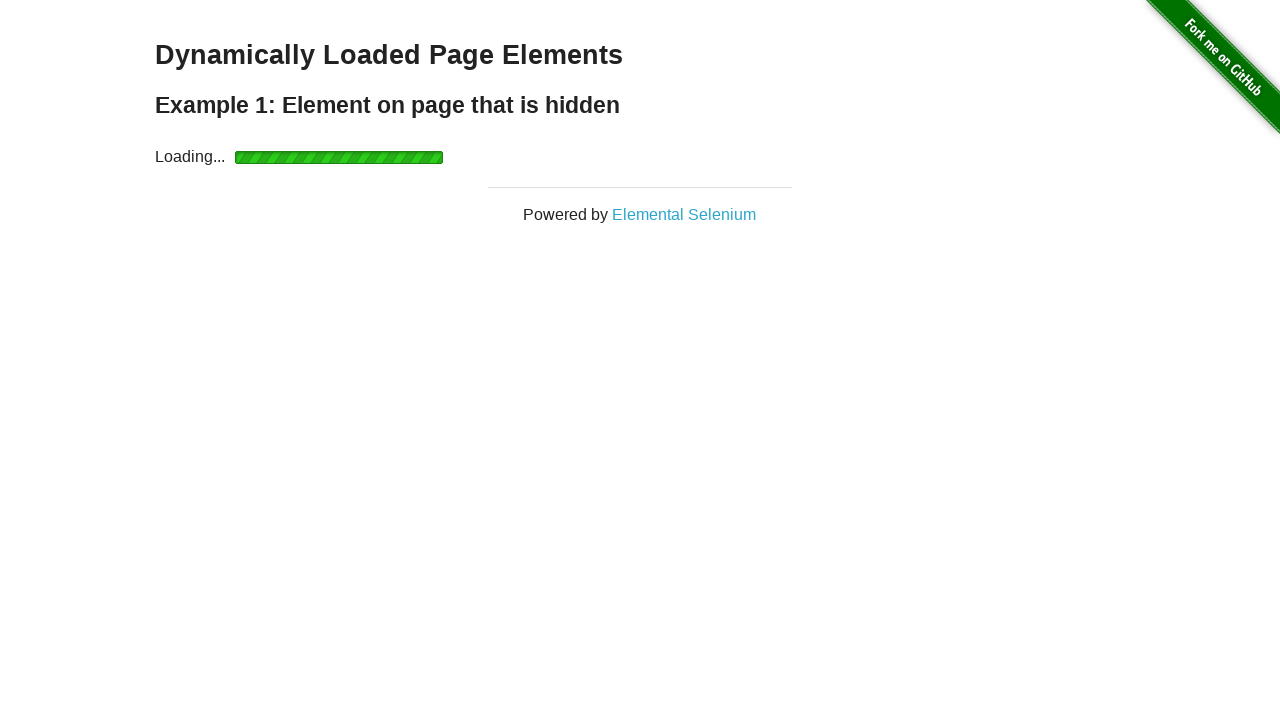

Finish text appeared after dynamic loading completed
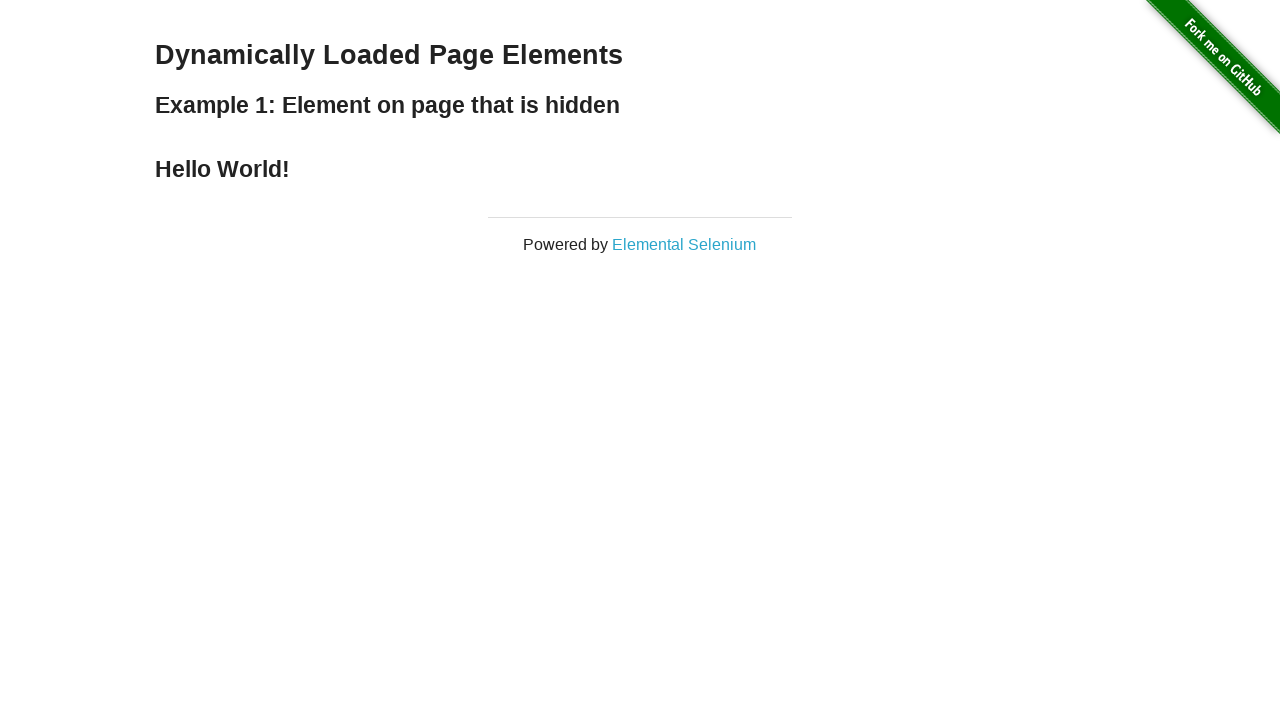

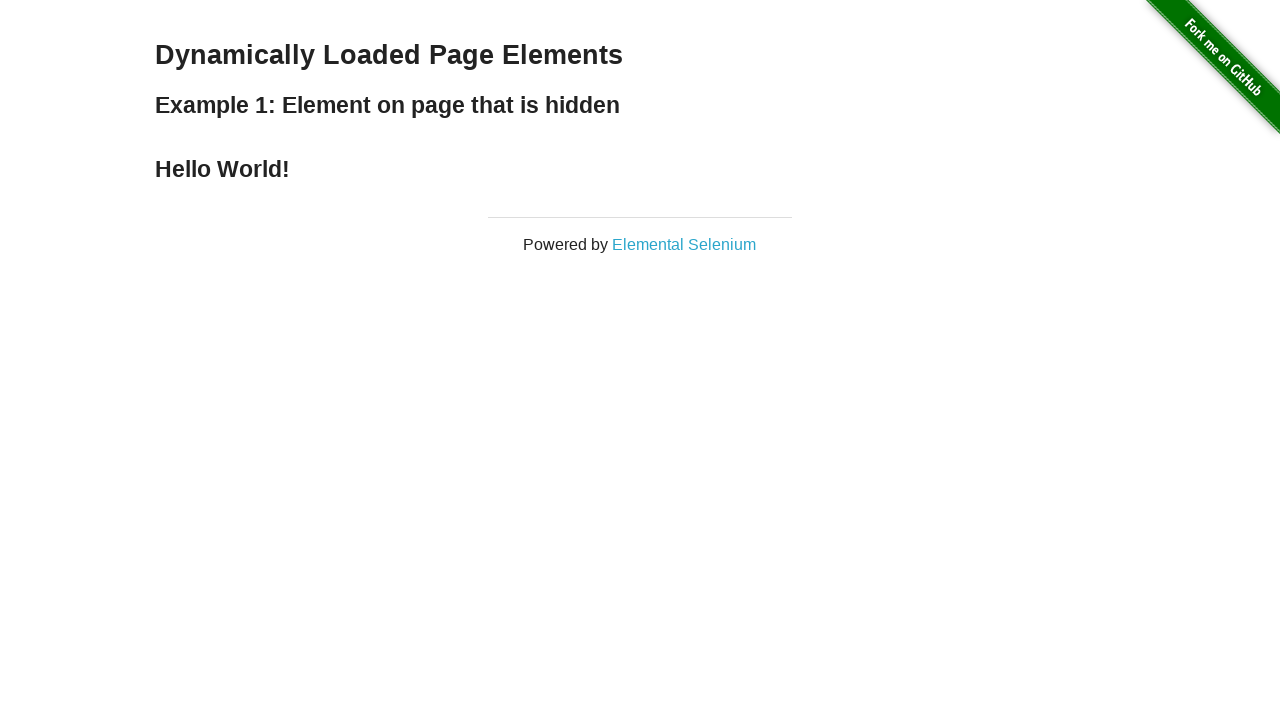